Tests the contact form functionality on DemoBlaze by opening the contact modal, filling in contact details, and submitting the form

Starting URL: https://demoblaze.com

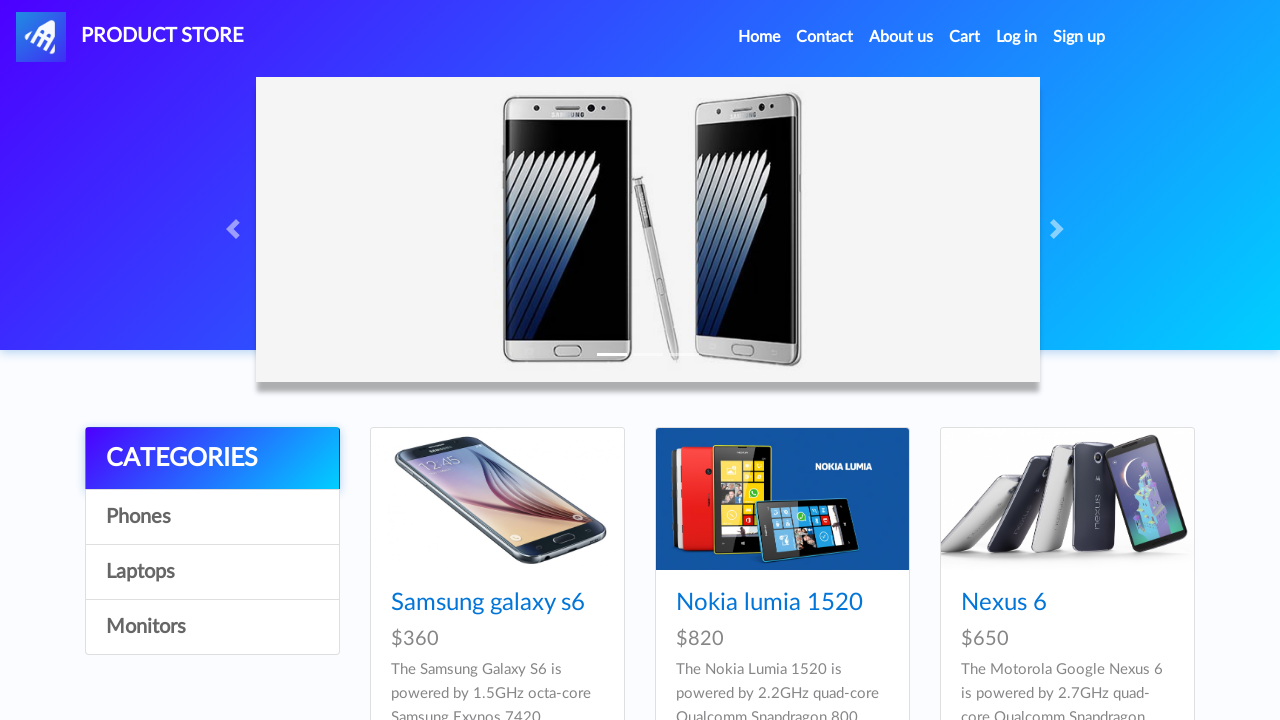

Clicked Contact link to open modal at (825, 37) on xpath=//a[contains(@data-target, '#exampleModal') or contains(text(), 'Contact')
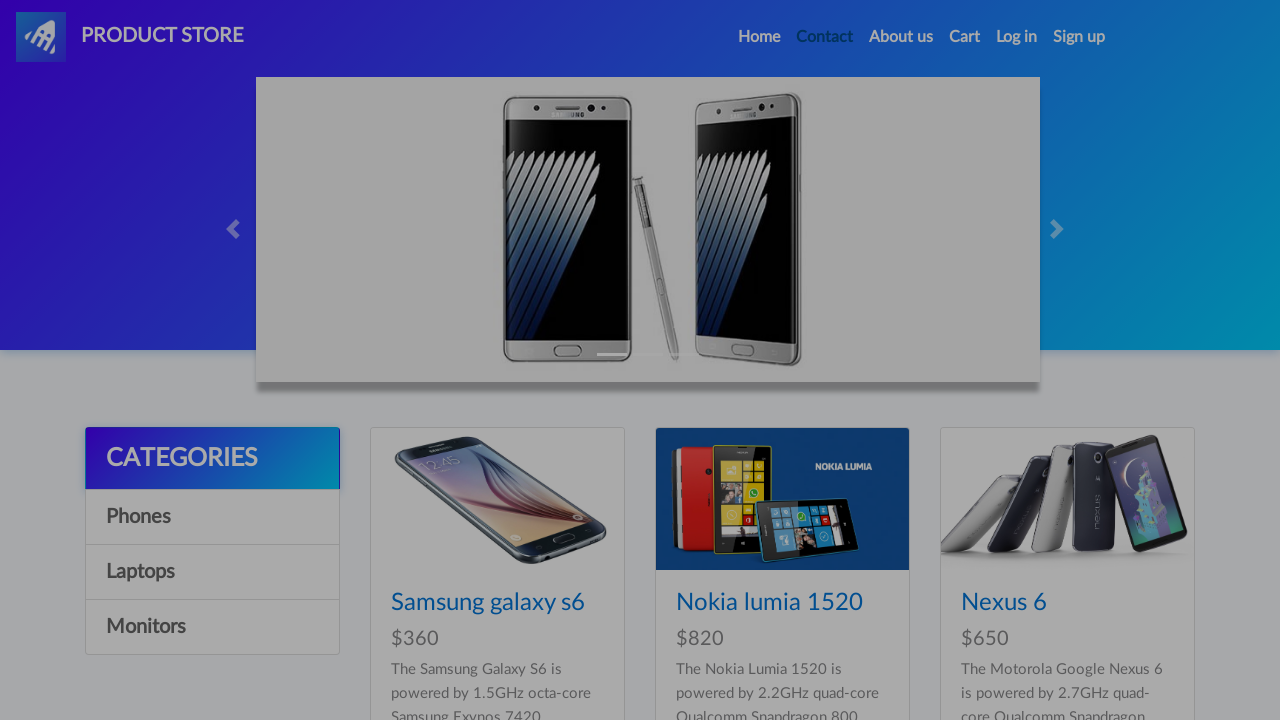

Contact modal became visible
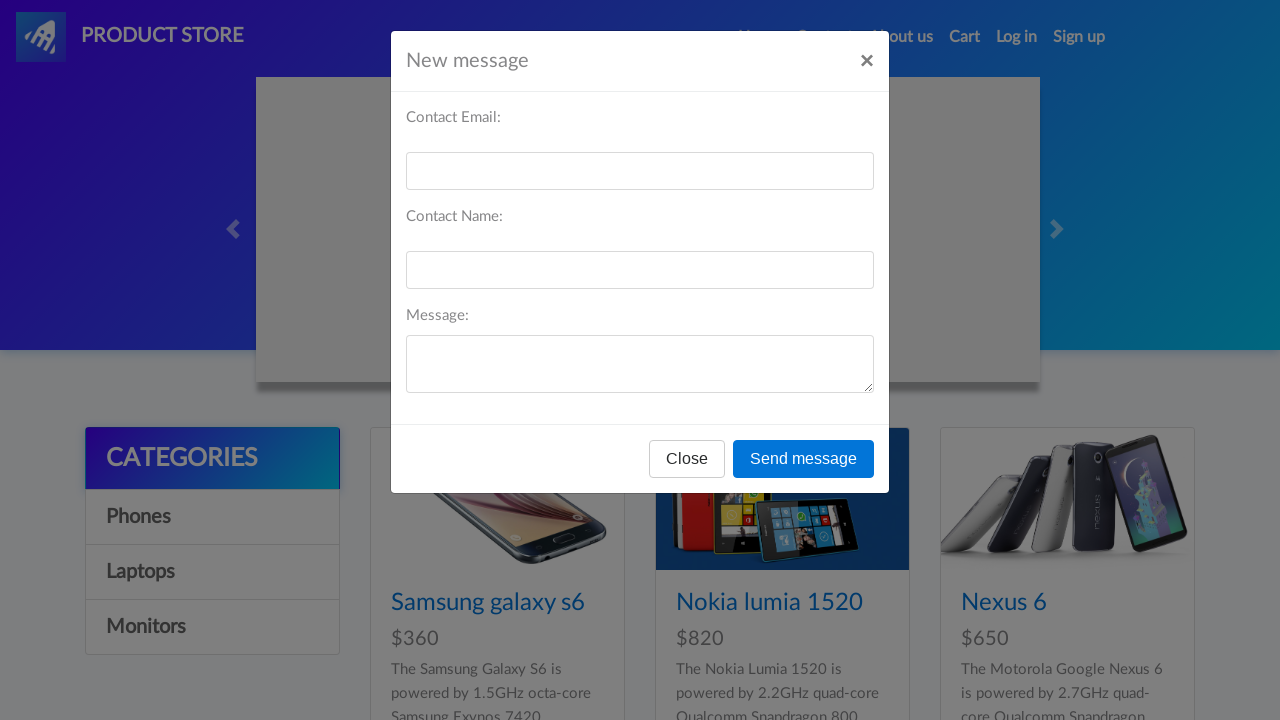

Filled contact name field with 'John Smith' on #recipient-name
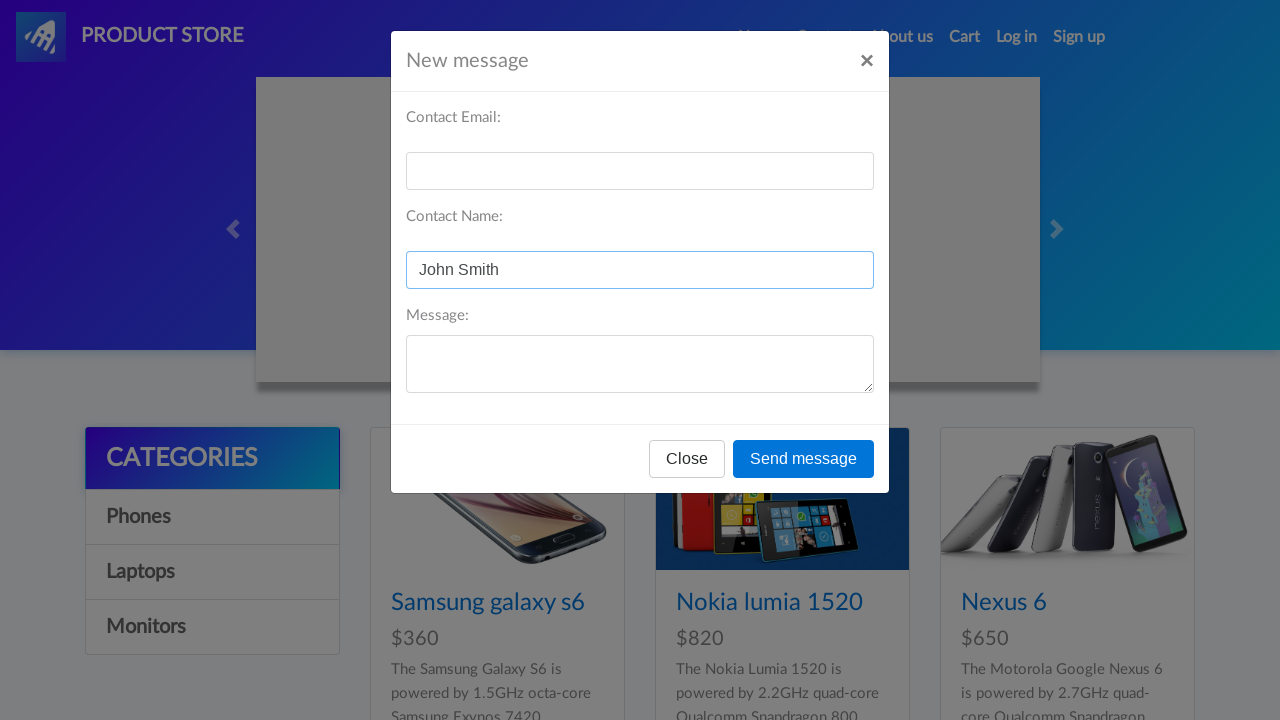

Filled contact email field with 'contact_test@email.com' on #recipient-email
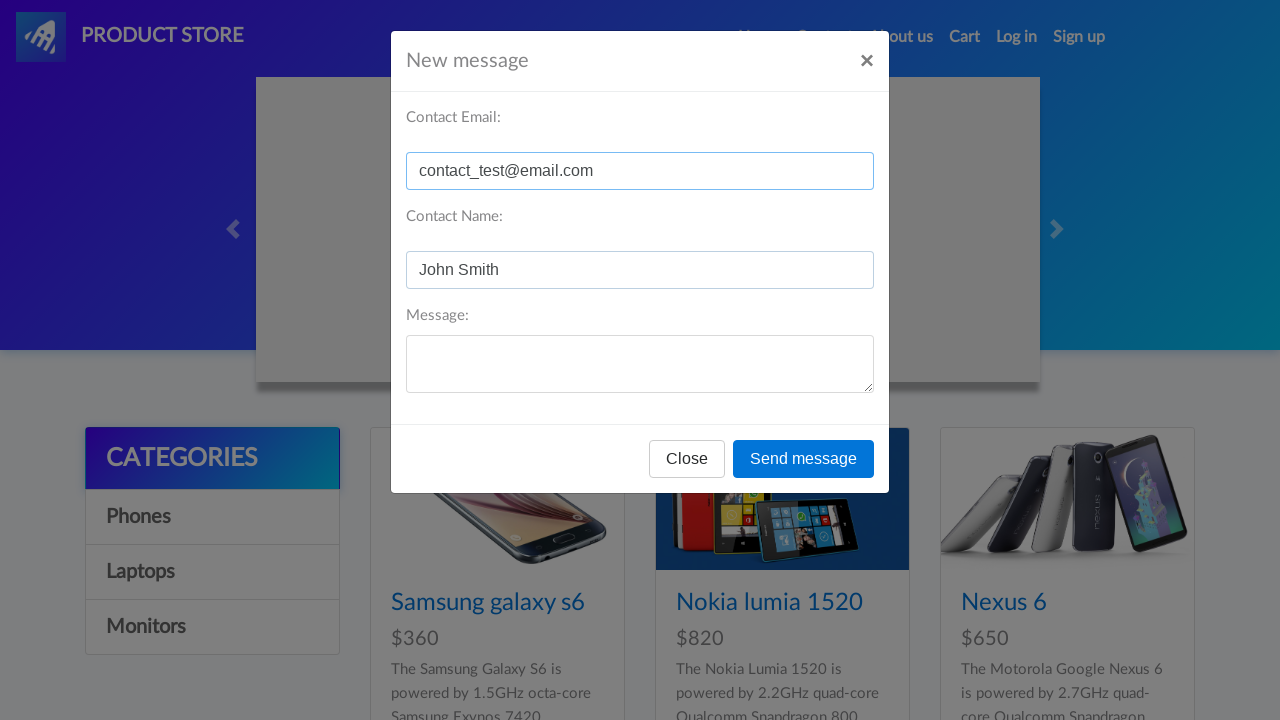

Filled message field with 'Hello, this is a test message!' on #message-text
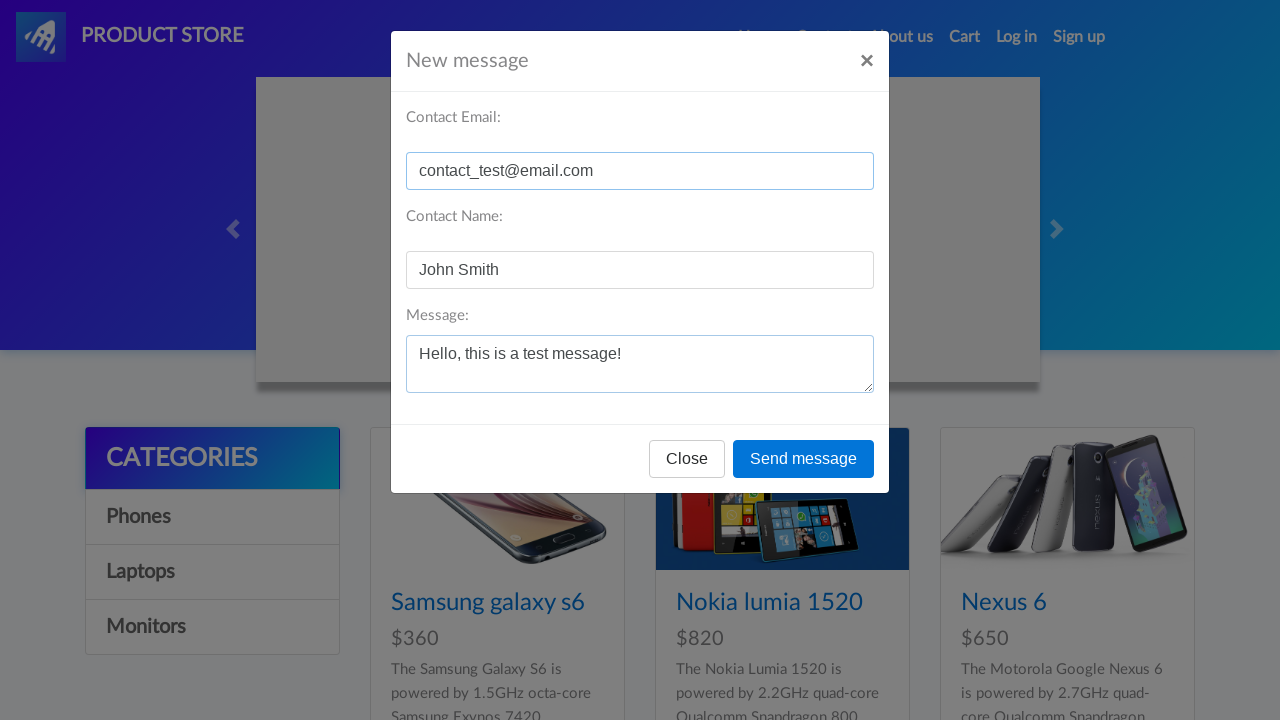

Clicked Send message button to submit contact form at (804, 459) on xpath=//button[contains(text(), 'Send message')]
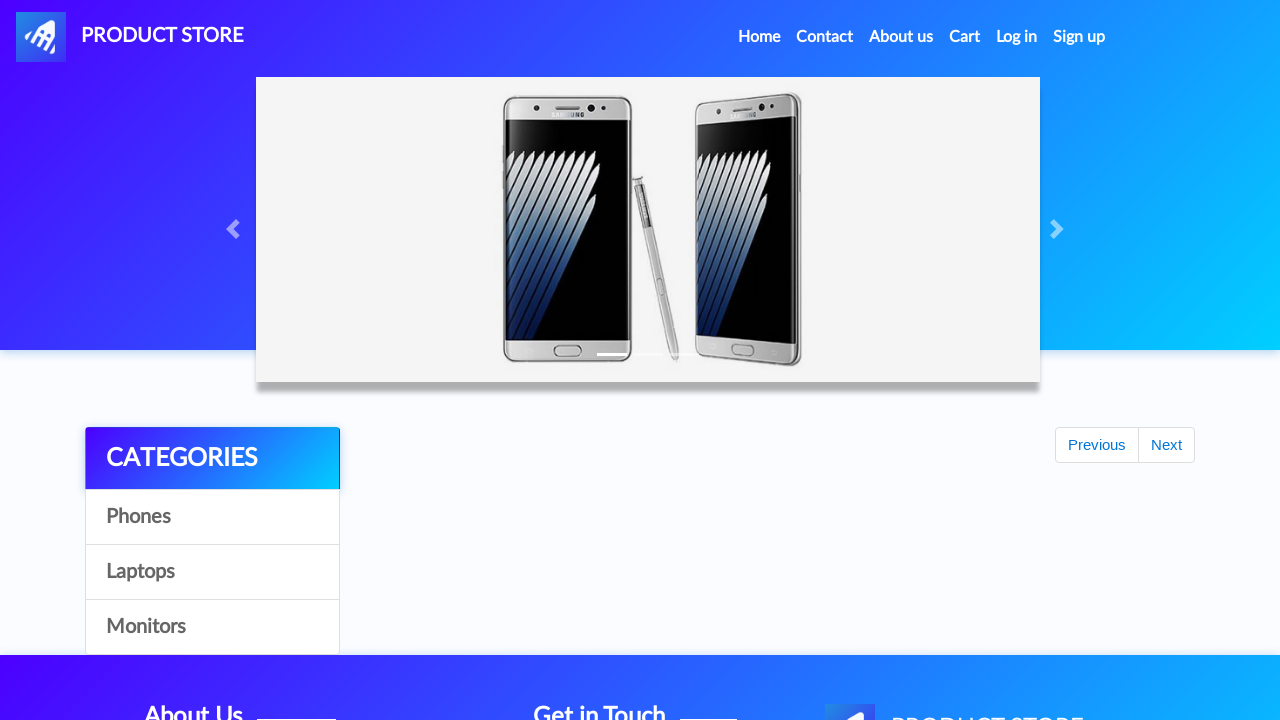

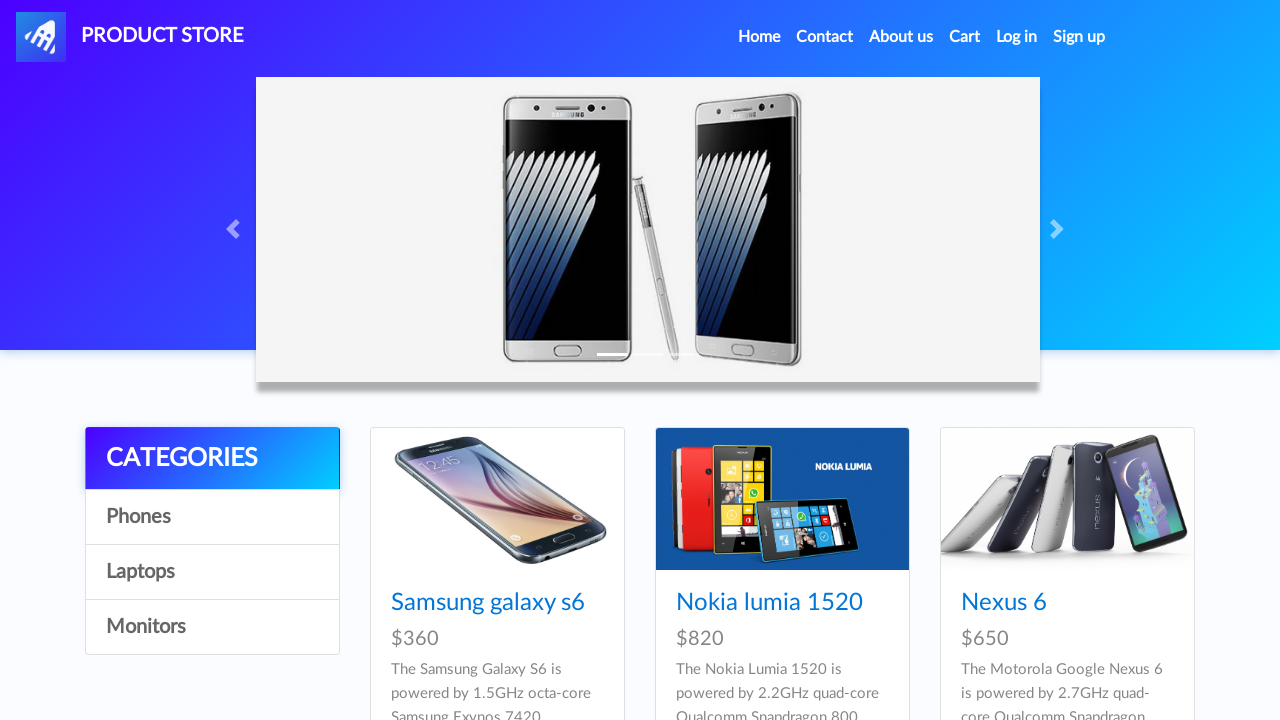